Tests bank manager functionality by adding a new customer, accepting the alert, then logging in as that customer and verifying the name displays correctly

Starting URL: https://www.globalsqa.com/angularJs-protractor/BankingProject/#/login

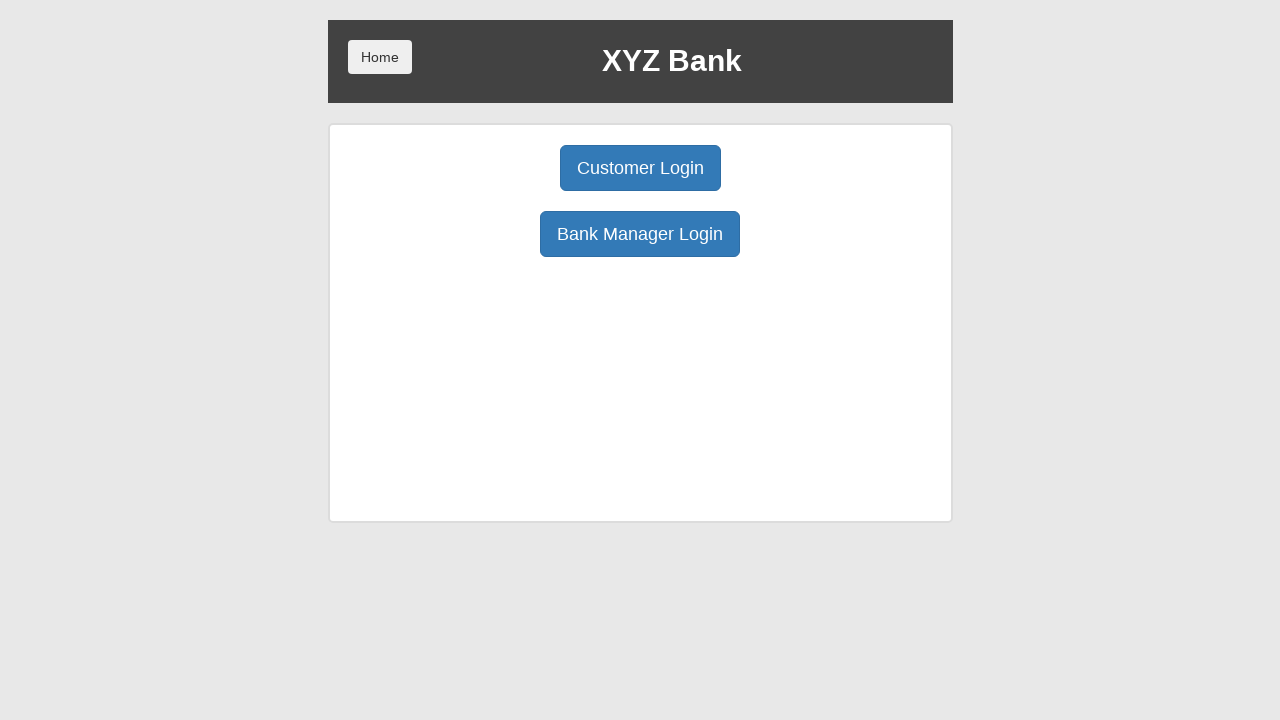

Clicked Bank Manager Login button at (640, 234) on xpath=//button[normalize-space()='Bank Manager Login']
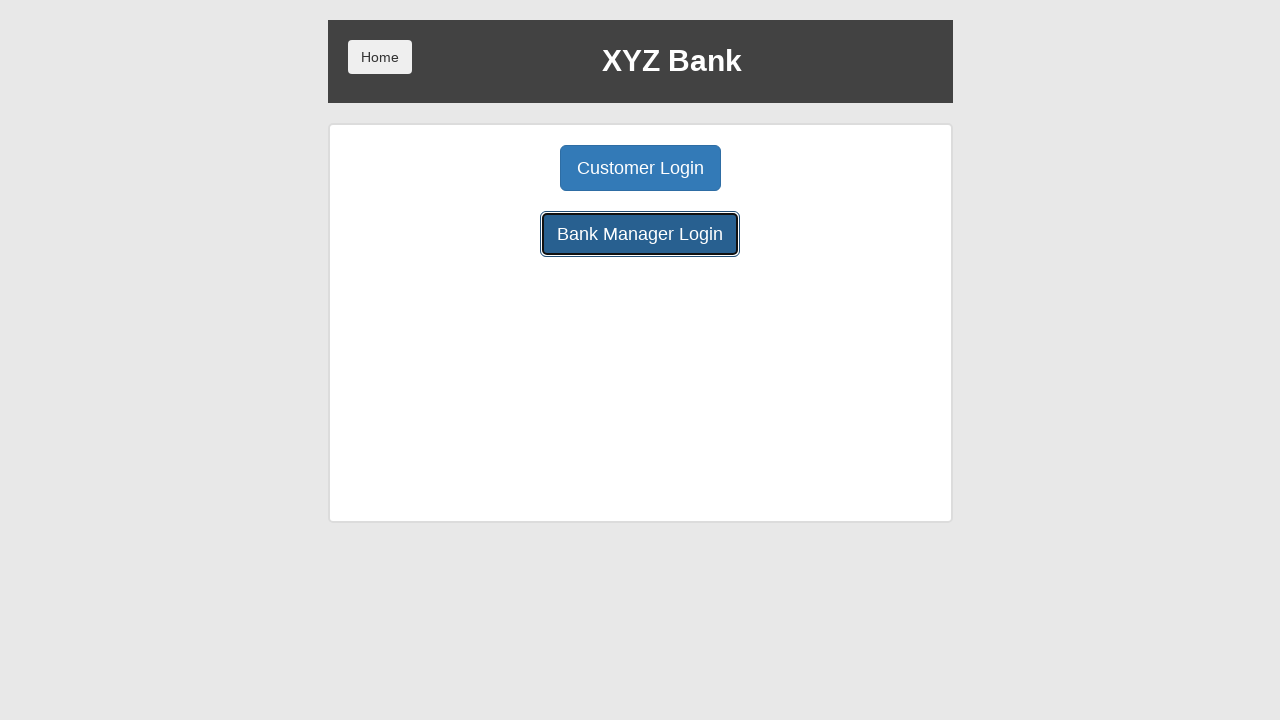

Clicked Add Customer button at (502, 168) on xpath=//button[normalize-space()='Add Customer']
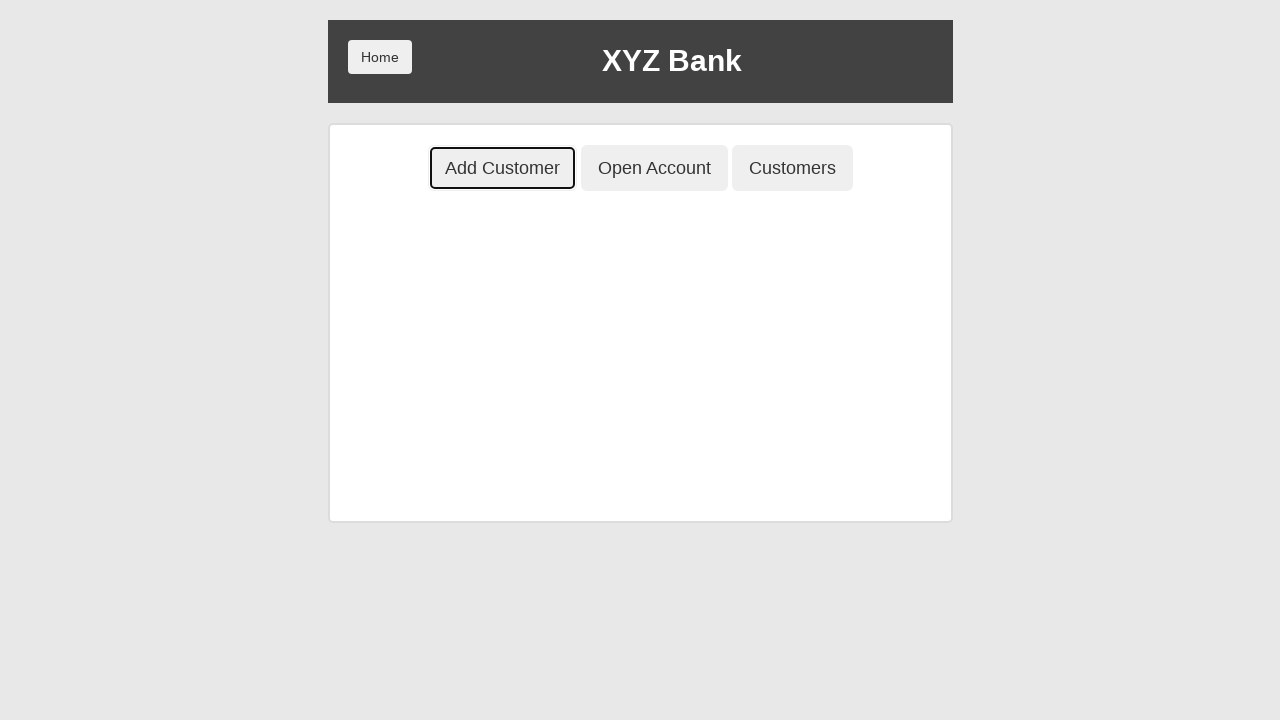

Clicked First Name input field at (640, 253) on xpath=//input[@placeholder='First Name']
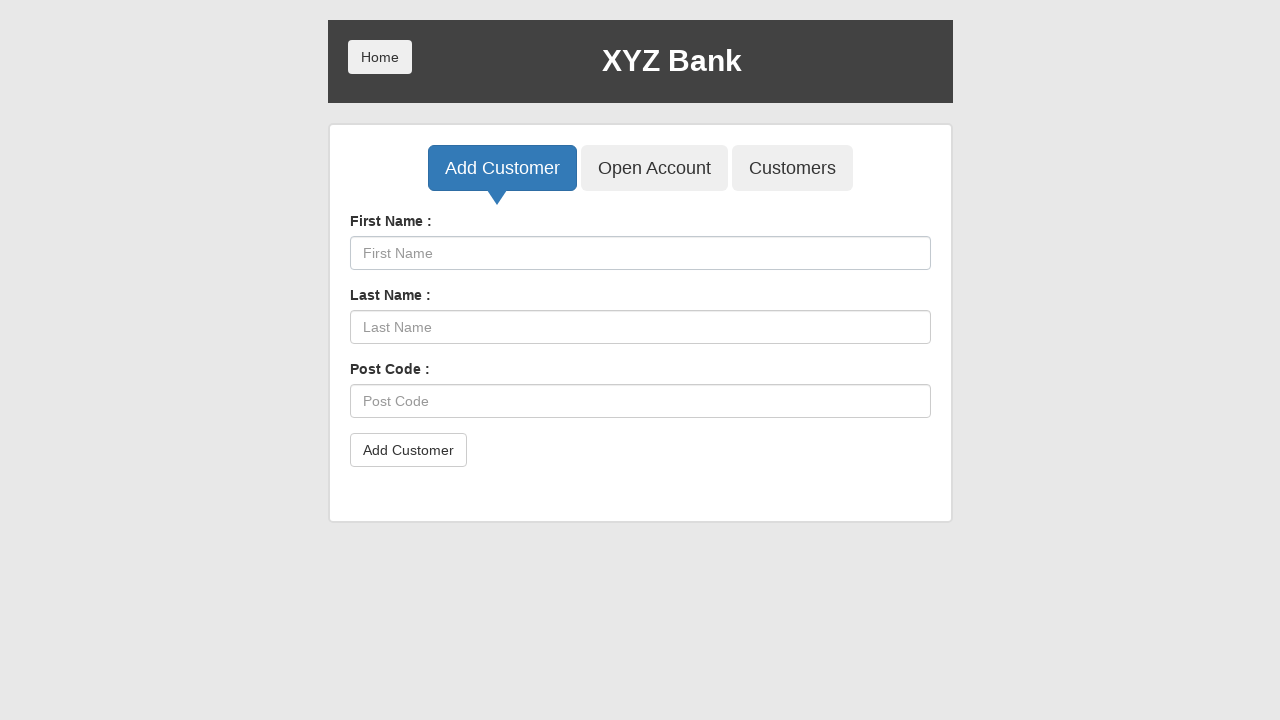

Filled First Name field with 'John' on //input[@placeholder='First Name']
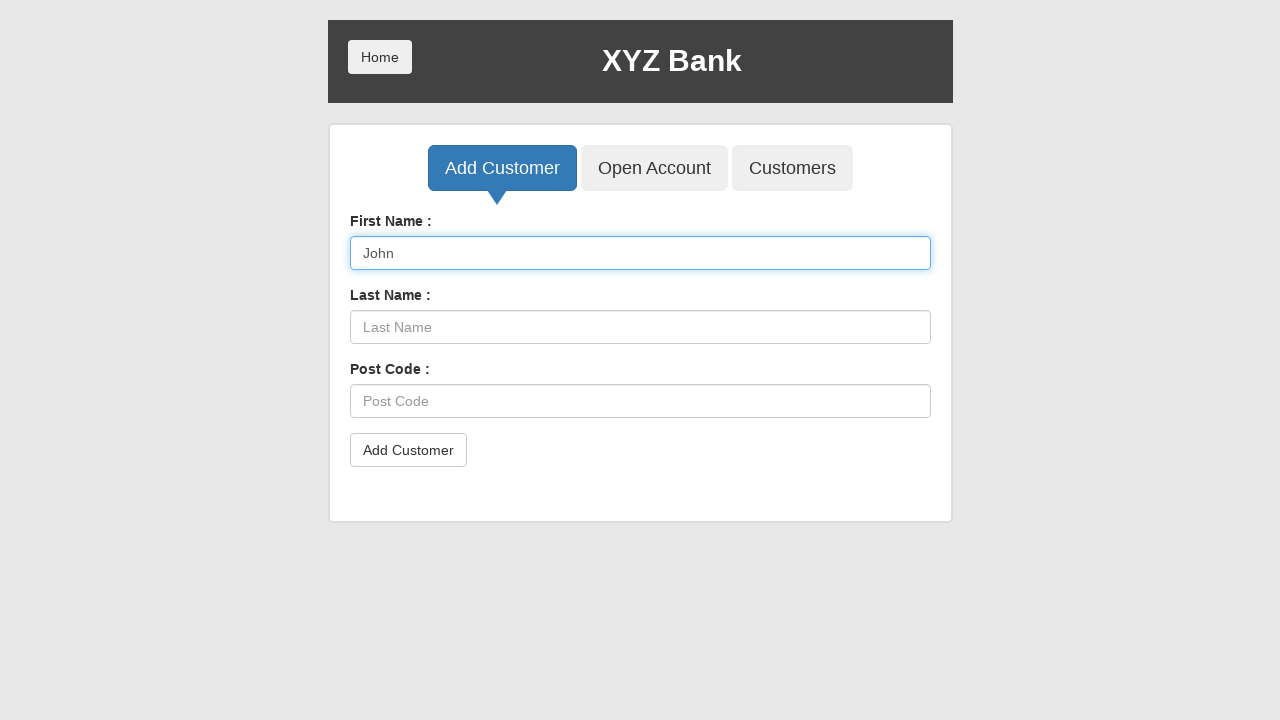

Clicked Last Name input field at (640, 327) on xpath=//input[@placeholder='Last Name']
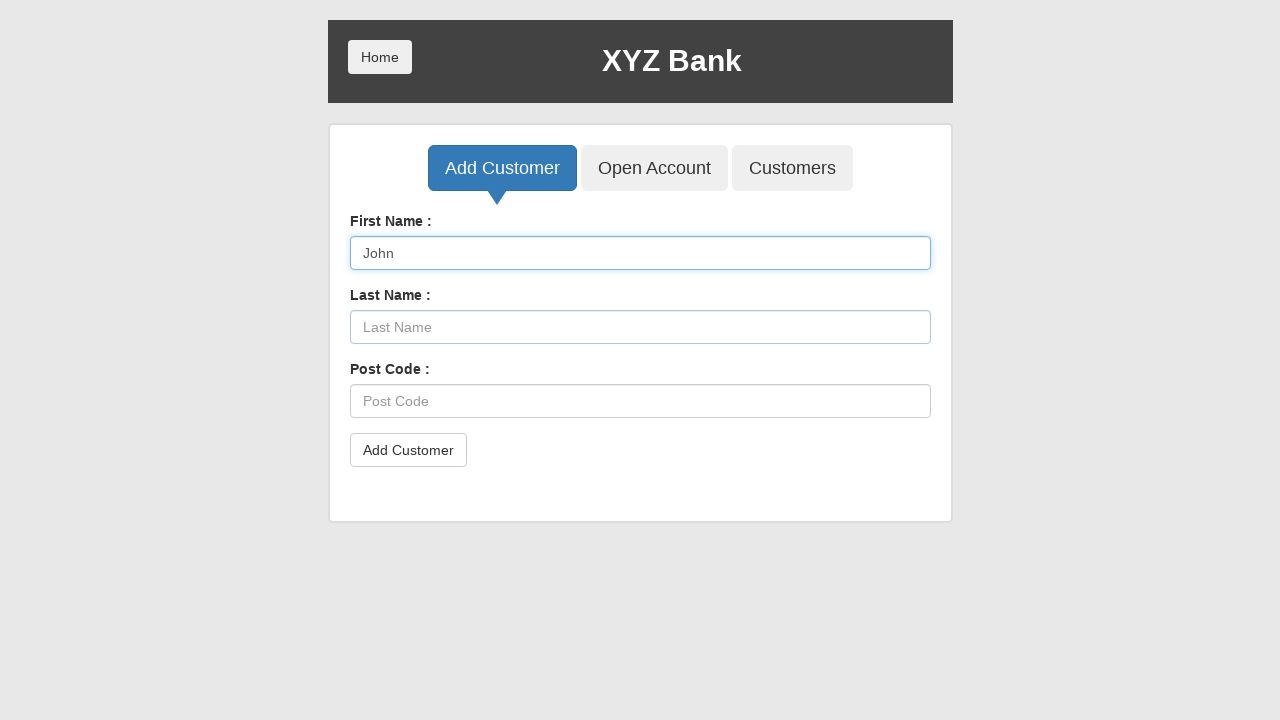

Filled Last Name field with 'NeJonh' on //input[@placeholder='Last Name']
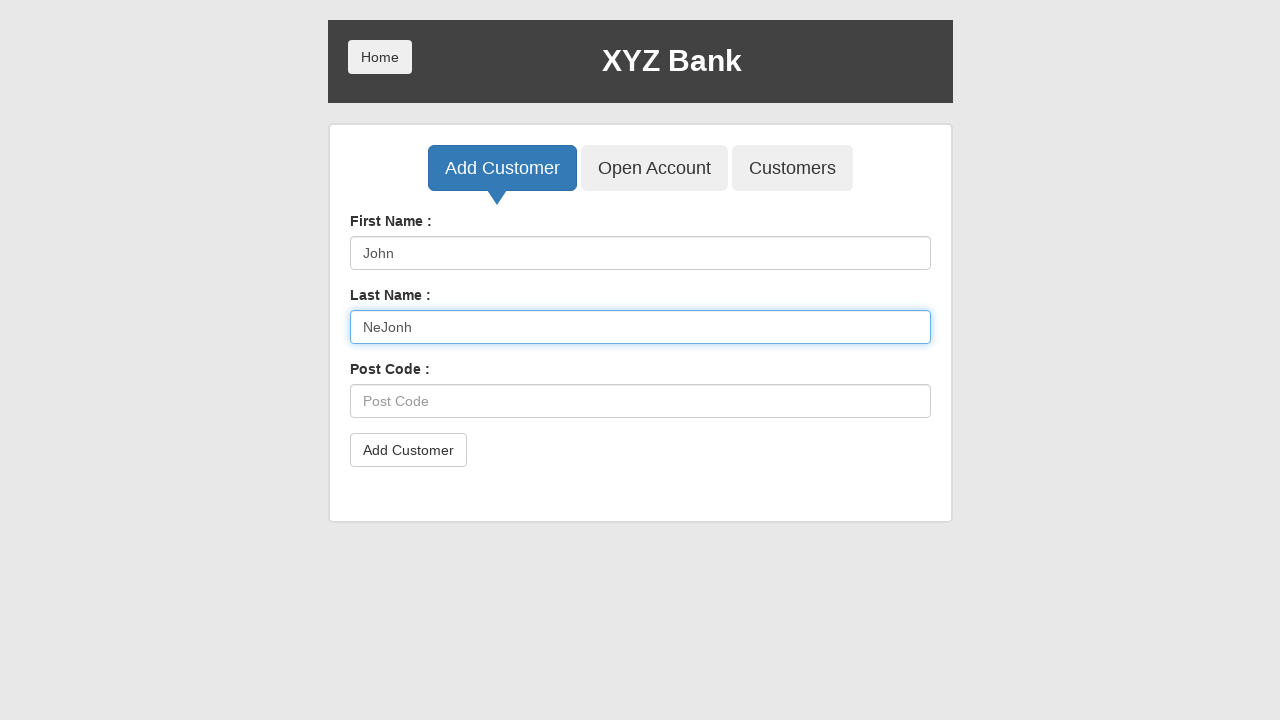

Clicked Post Code input field at (640, 401) on xpath=//input[@placeholder='Post Code']
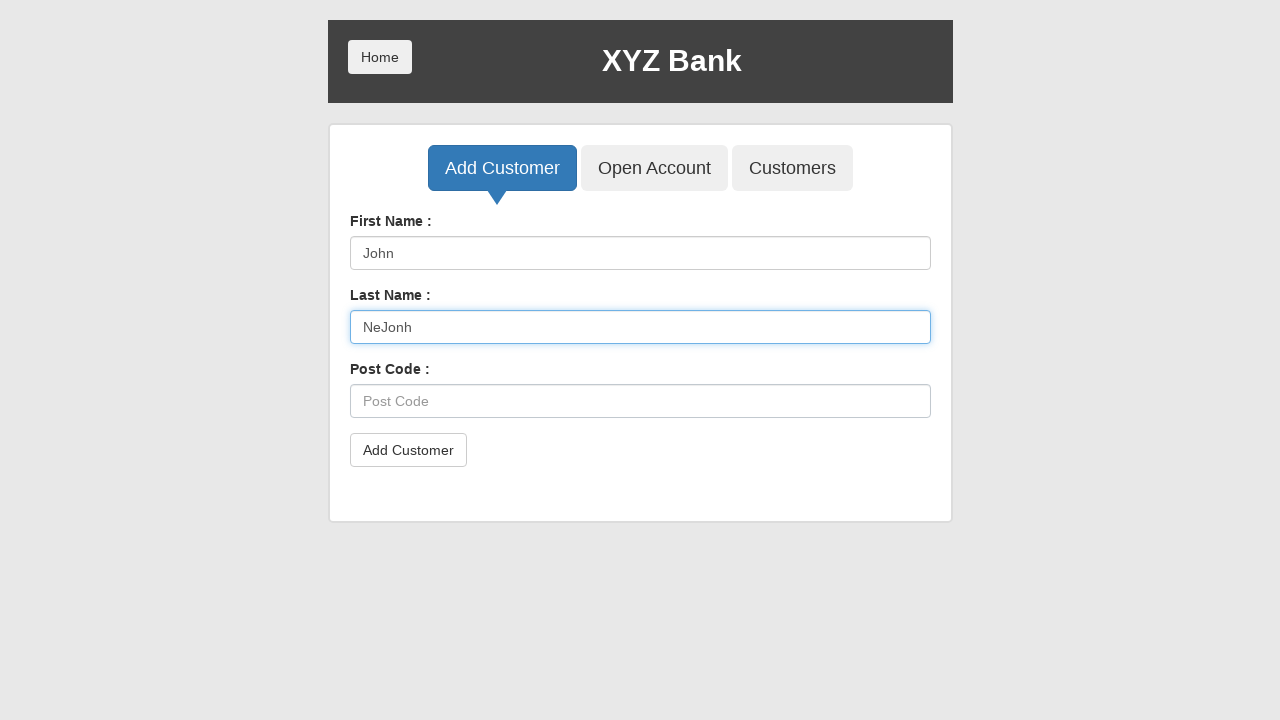

Filled Post Code field with '12334' on //input[@placeholder='Post Code']
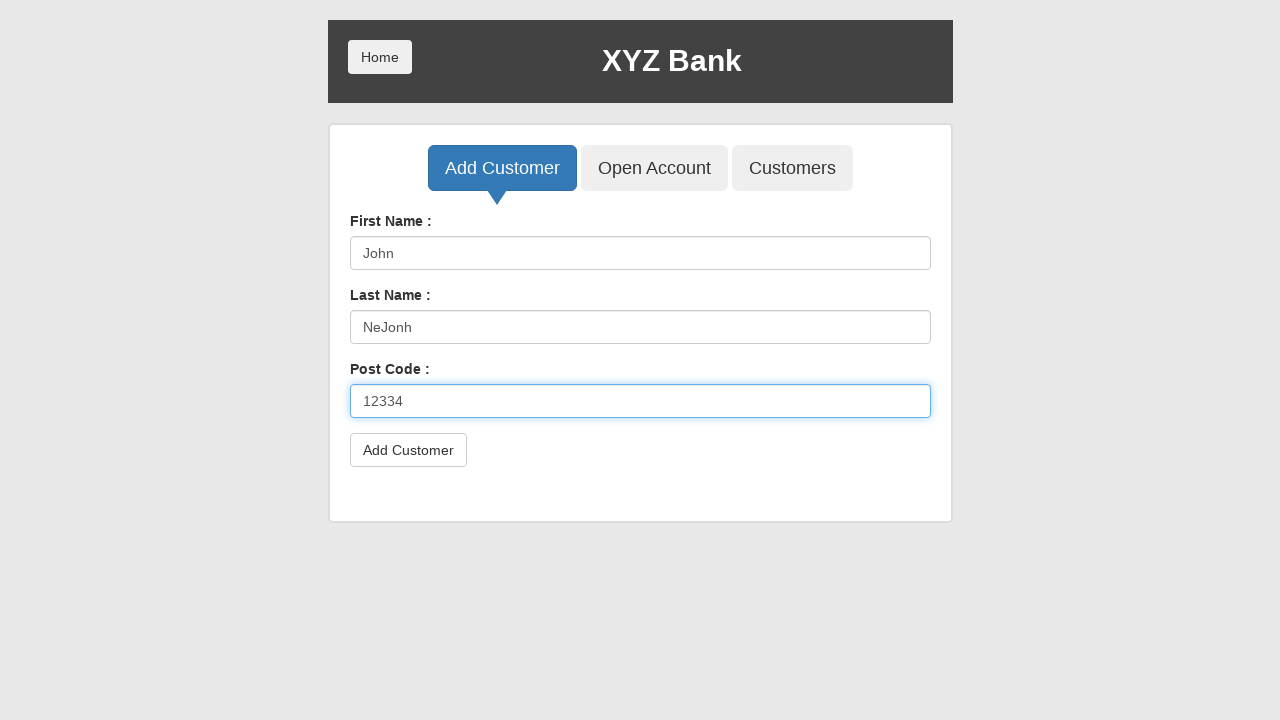

Clicked submit button to add customer at (408, 450) on xpath=//button[@type='submit']
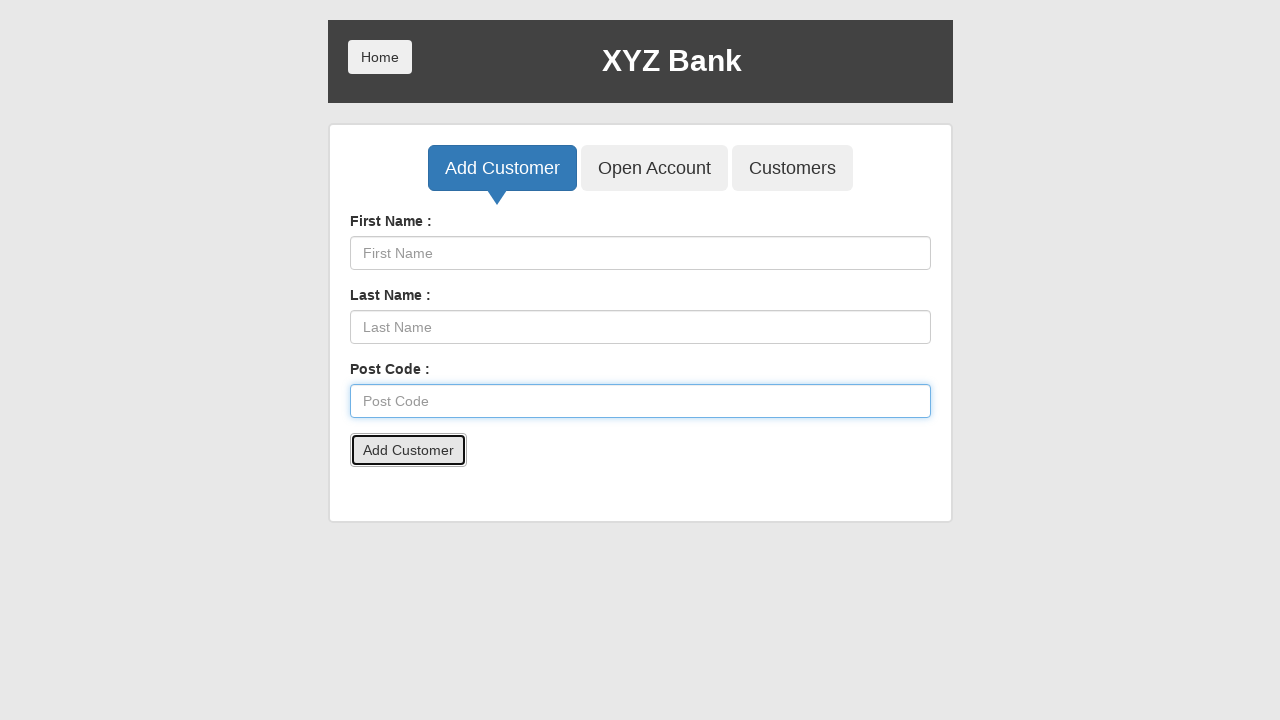

Accepted confirmation alert
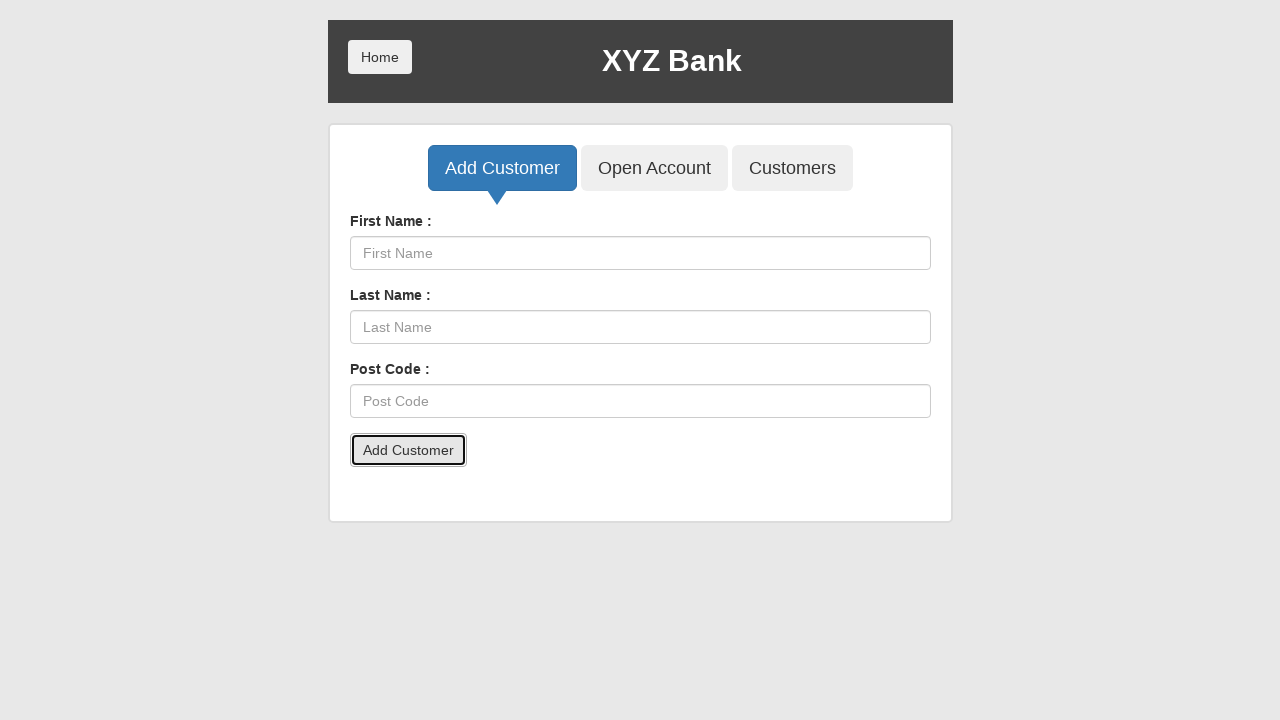

Clicked Open Account button at (502, 168) on xpath=//button[@class='btn btn-lg tab btn-primary']
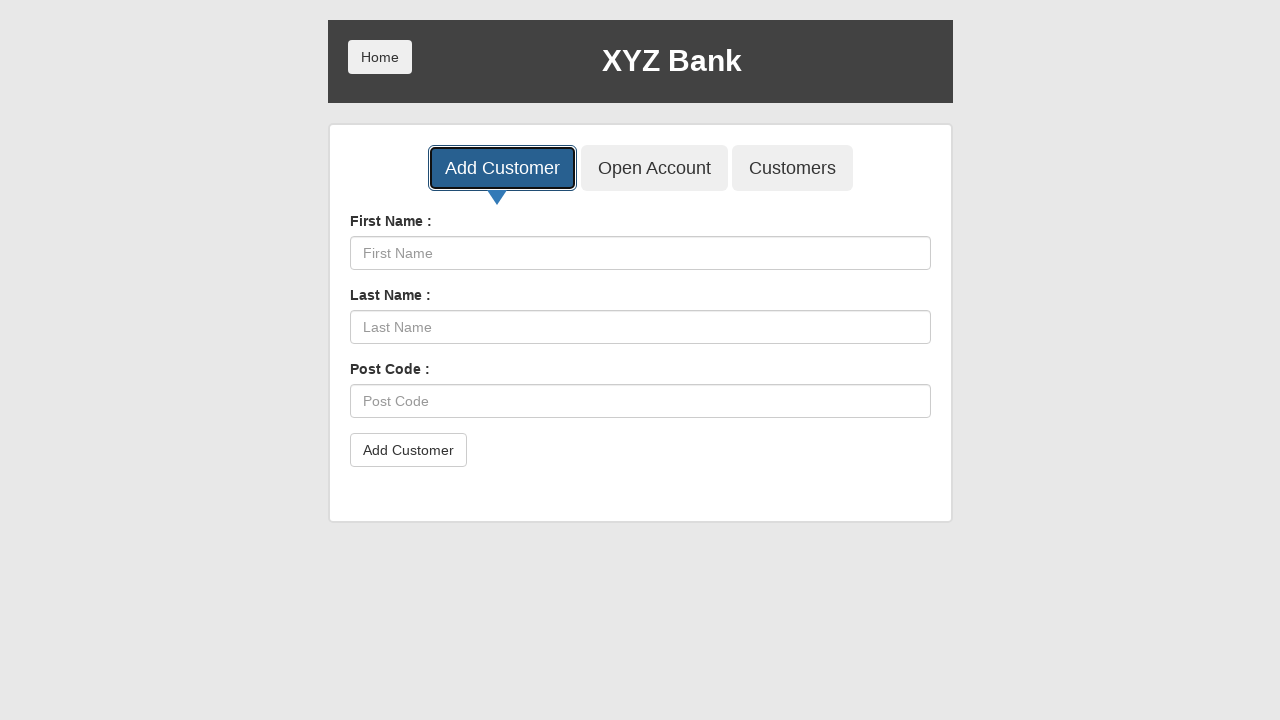

Clicked Home button at (380, 57) on xpath=/html[1]/body[1]/div[1]/div[1]/div[1]/button[1]
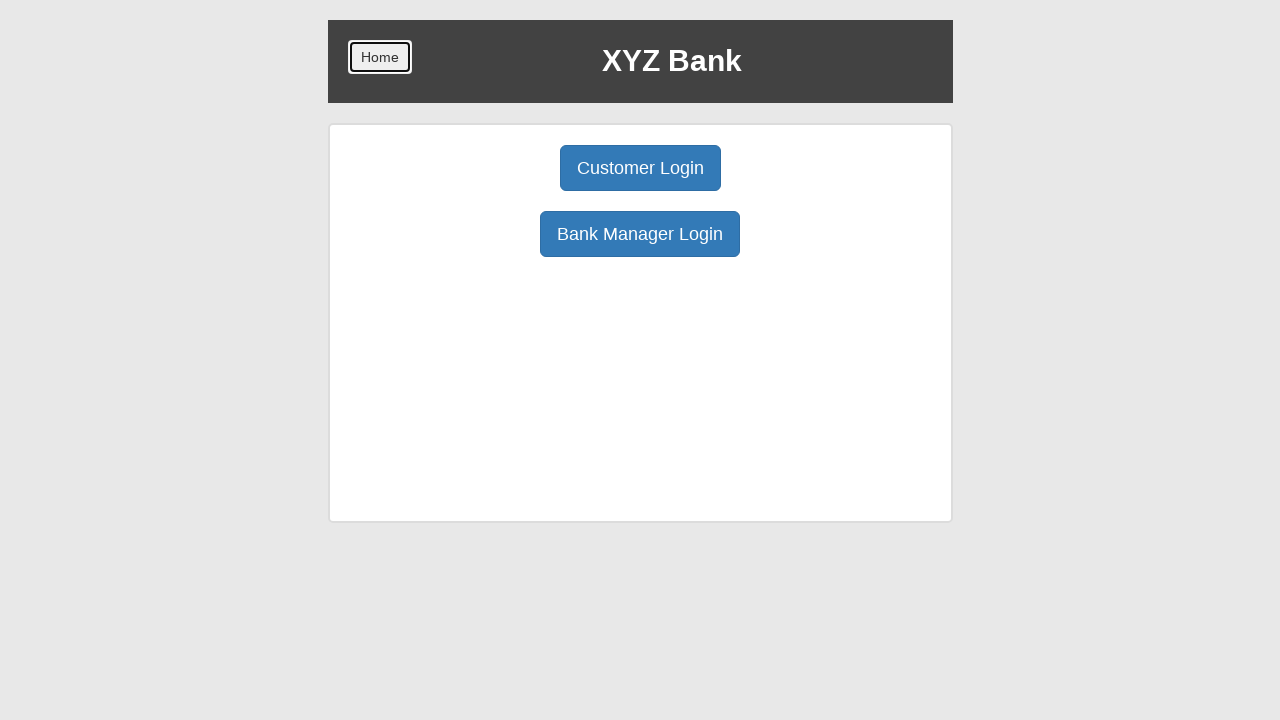

Clicked Customer Login button at (640, 168) on xpath=//button[normalize-space()='Customer Login']
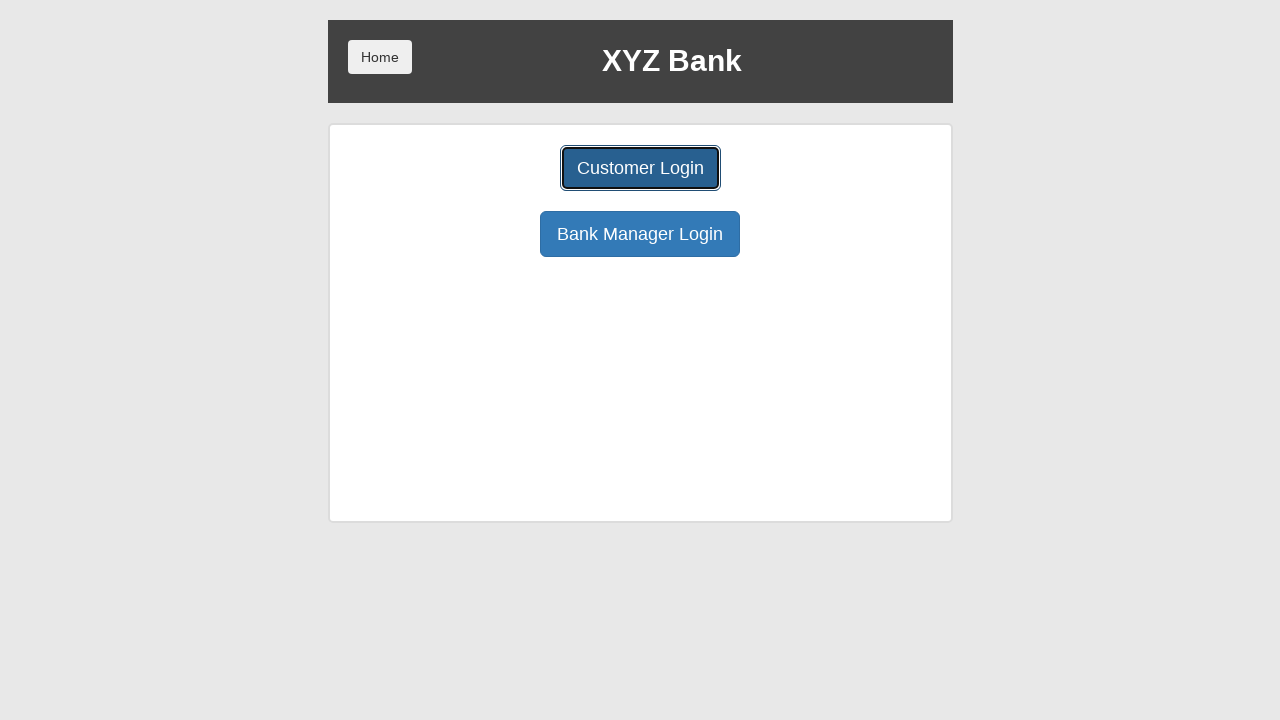

Selected customer with ID '6' from dropdown on #userSelect
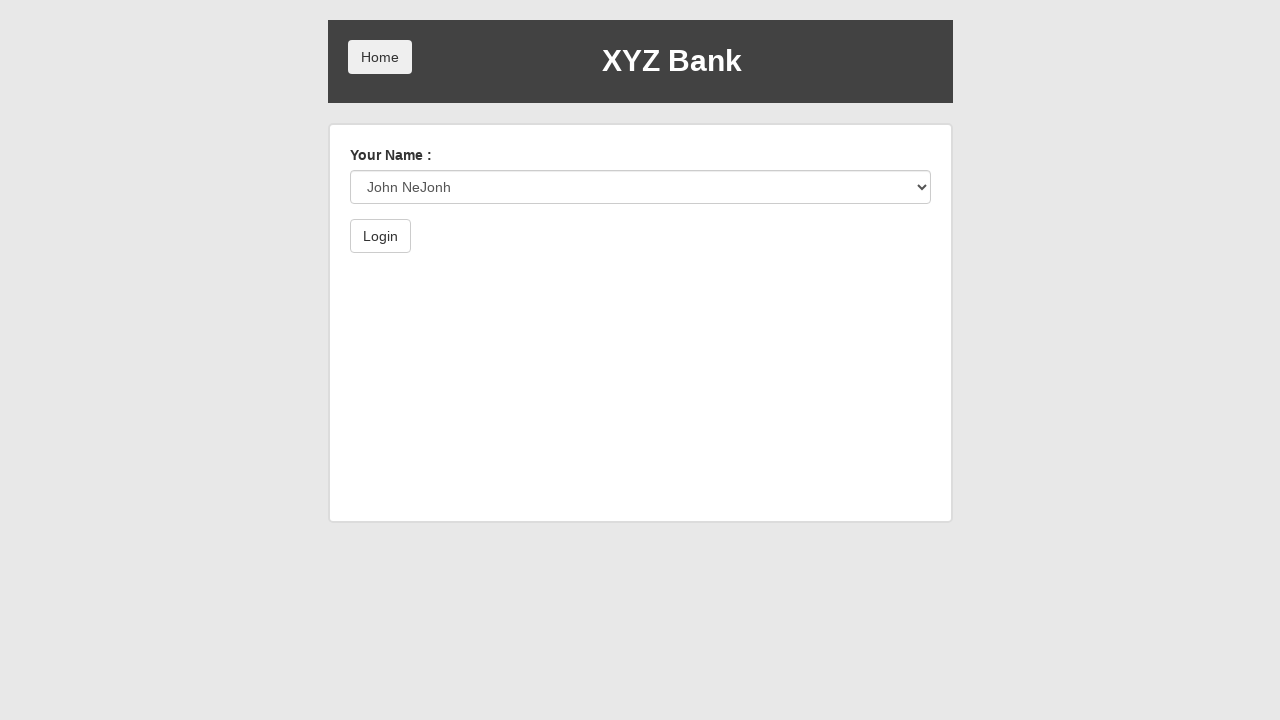

Clicked Login button to authenticate as customer at (380, 236) on xpath=//button[@type='submit']
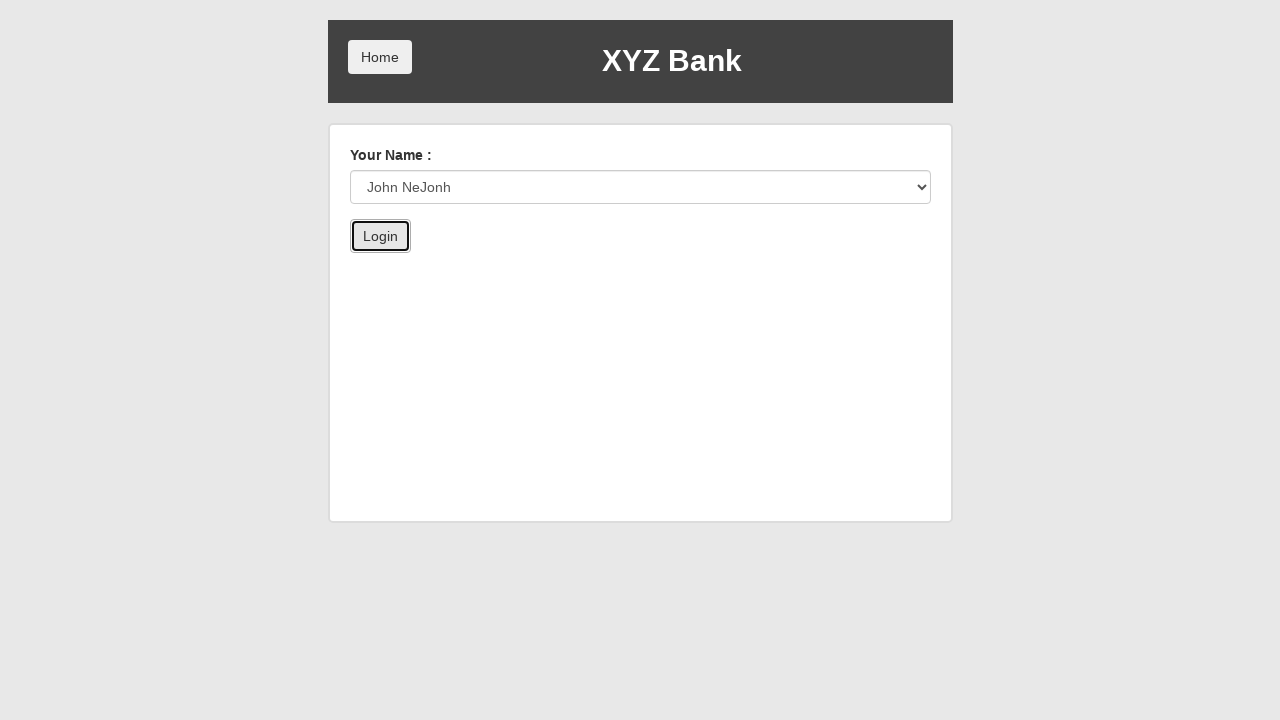

Customer name element loaded successfully
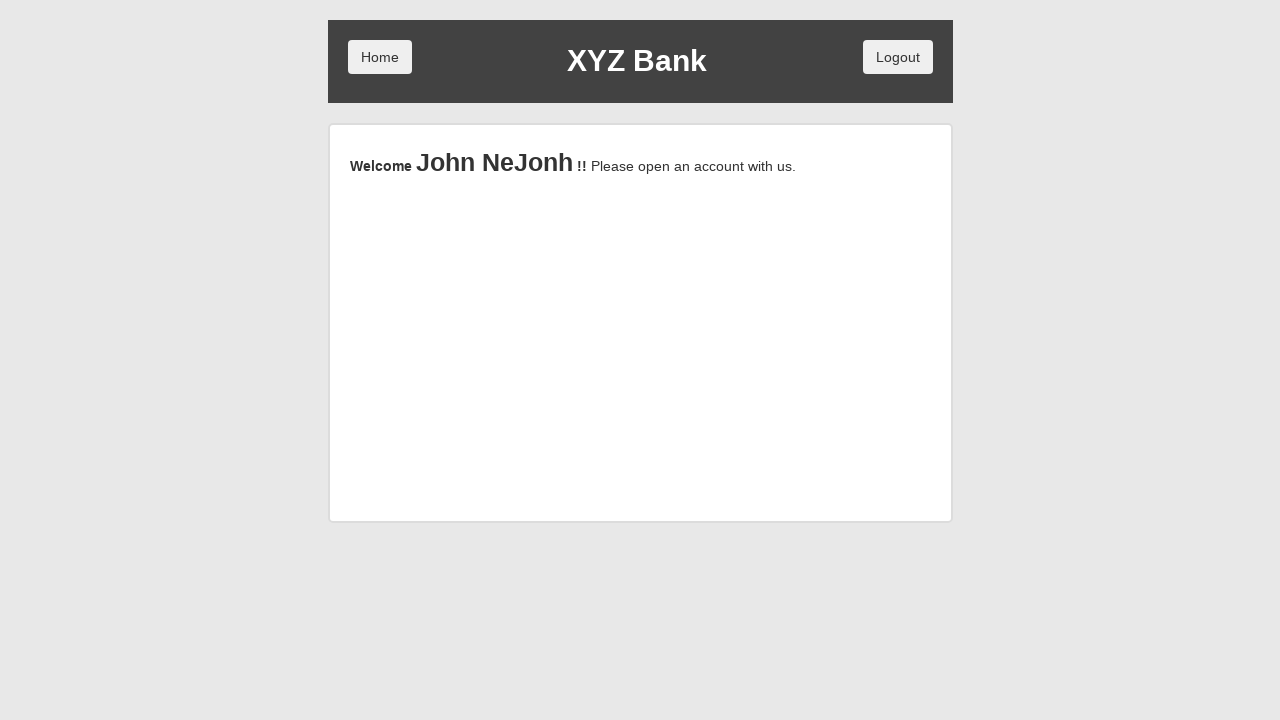

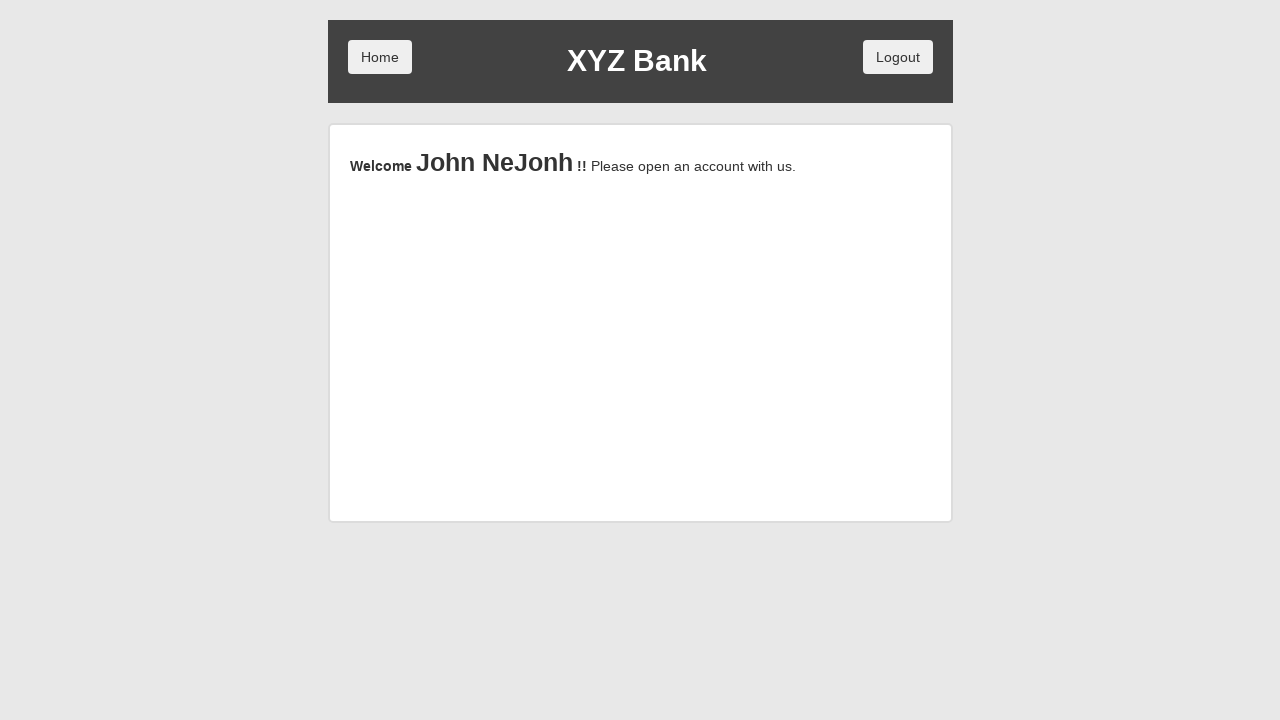